Solves a mathematical captcha by reading a value, calculating a formula result, filling the answer, checking checkboxes, and submitting the form

Starting URL: https://suninjuly.github.io/math.html

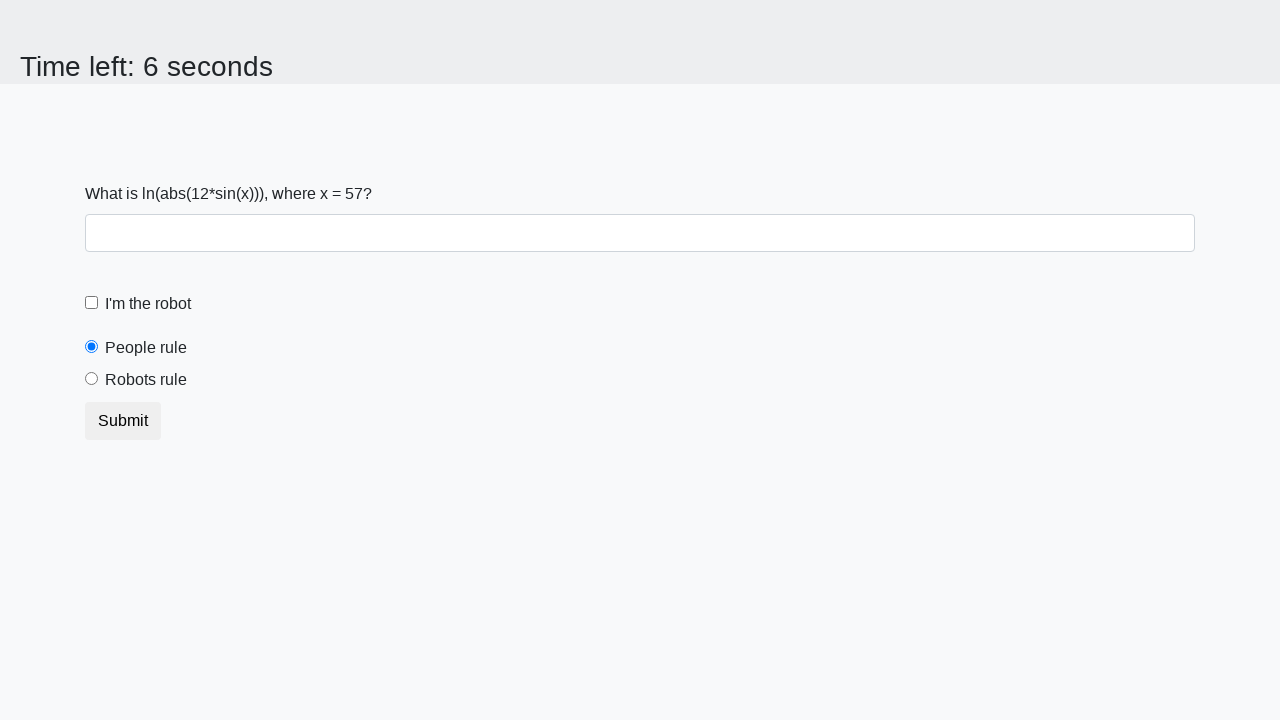

Retrieved the mathematical value from the captcha element
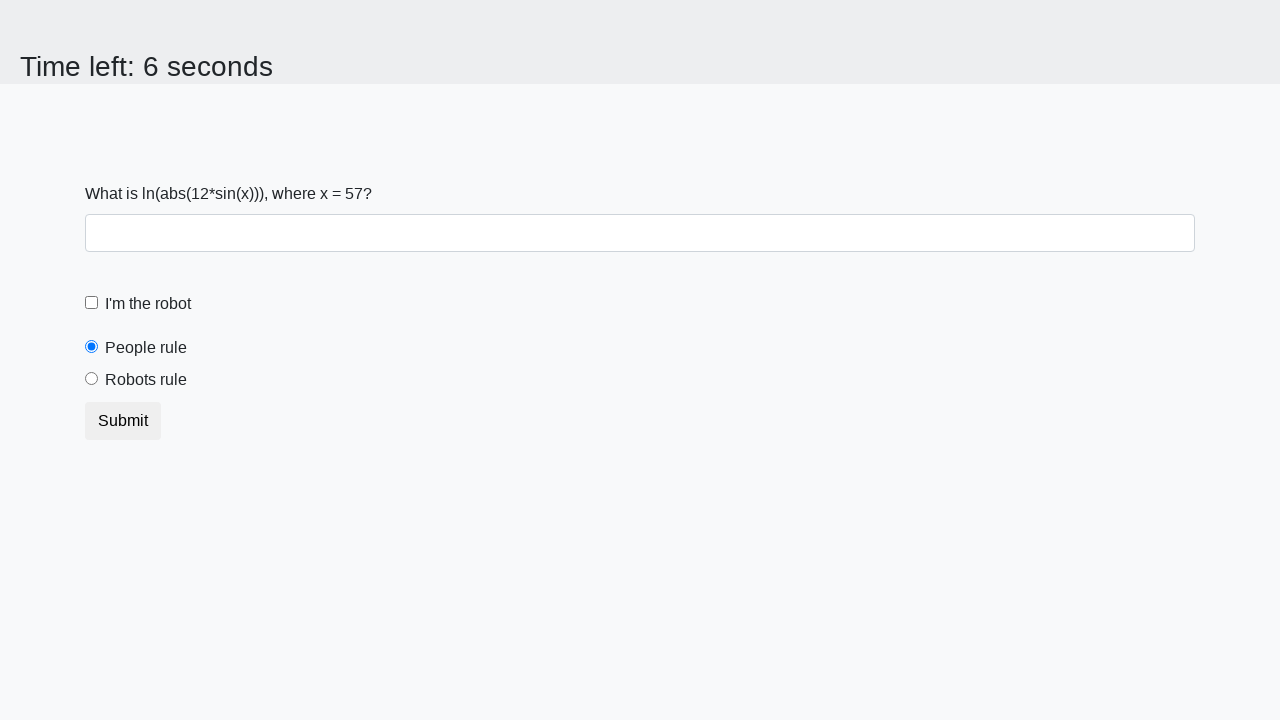

Calculated the formula result: log(abs(12*sin(57))) = 1.6551714217853788
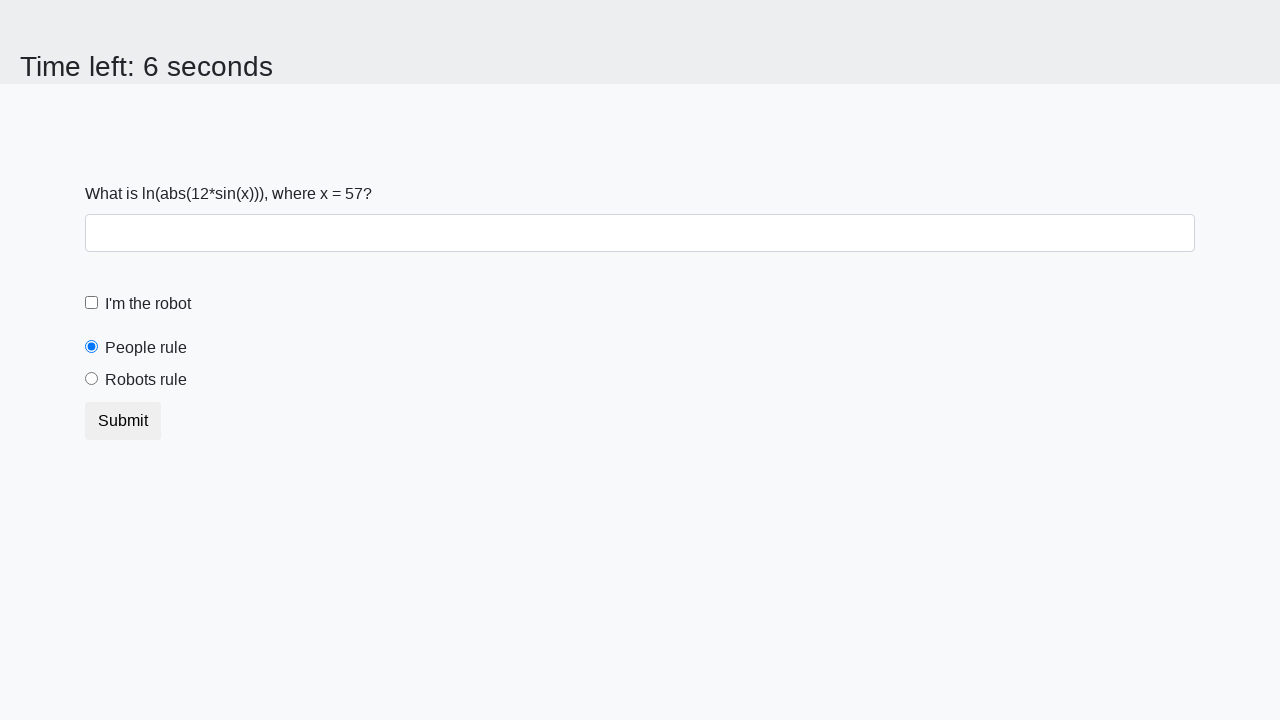

Filled answer field with calculated value: 1.6551714217853788 on #answer
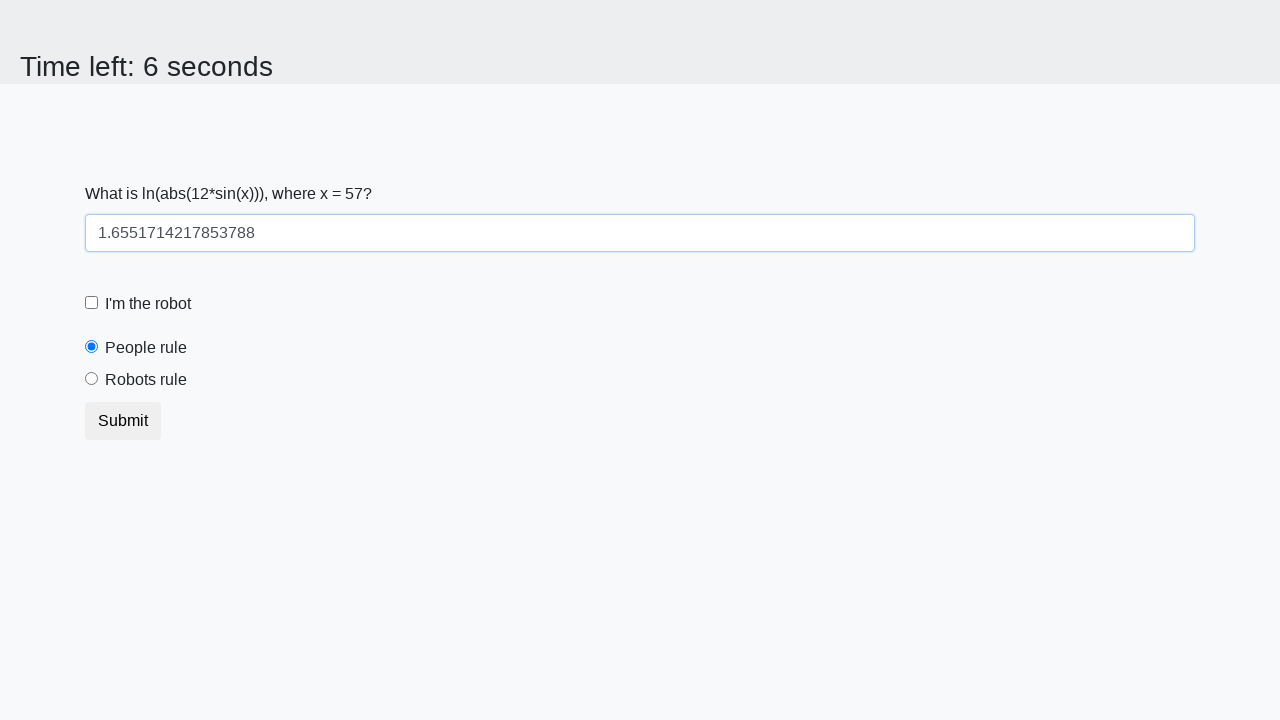

Clicked the 'I'm not a robot' checkbox at (92, 303) on #robotCheckbox
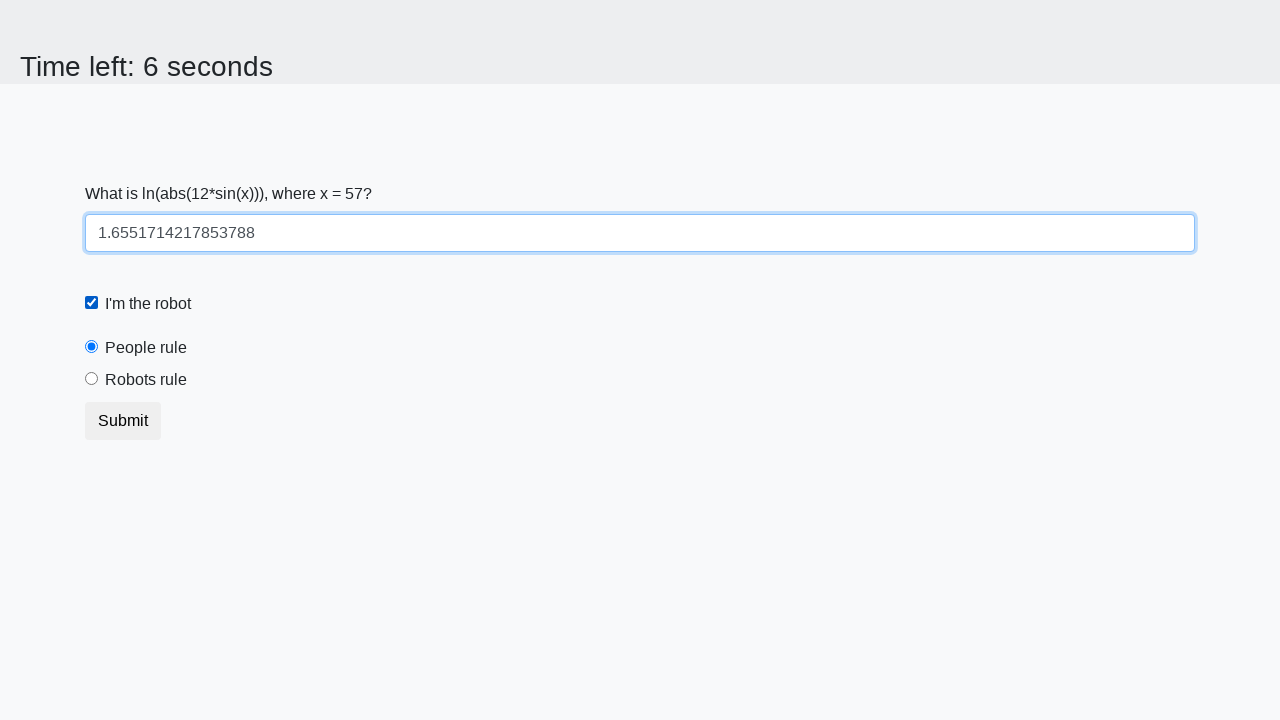

Selected the 'Robots rule' radio button at (92, 379) on #robotsRule
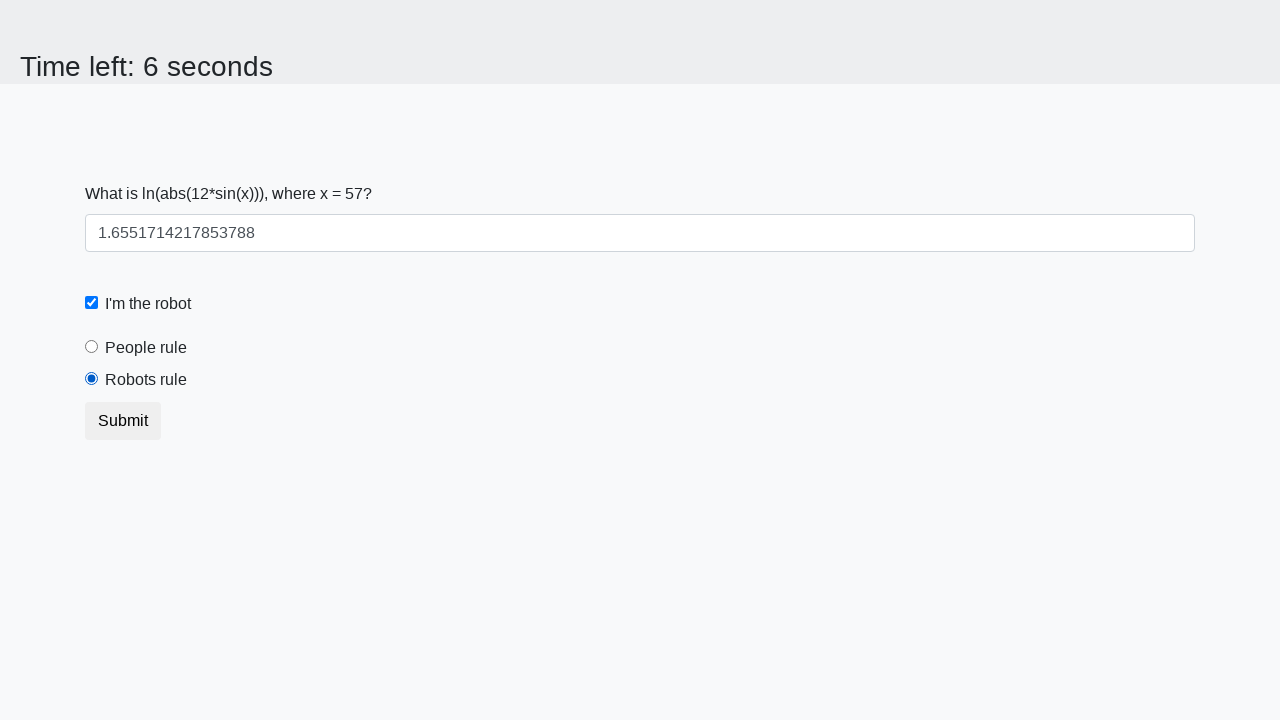

Clicked the submit button to complete the form at (123, 421) on button[type='submit']
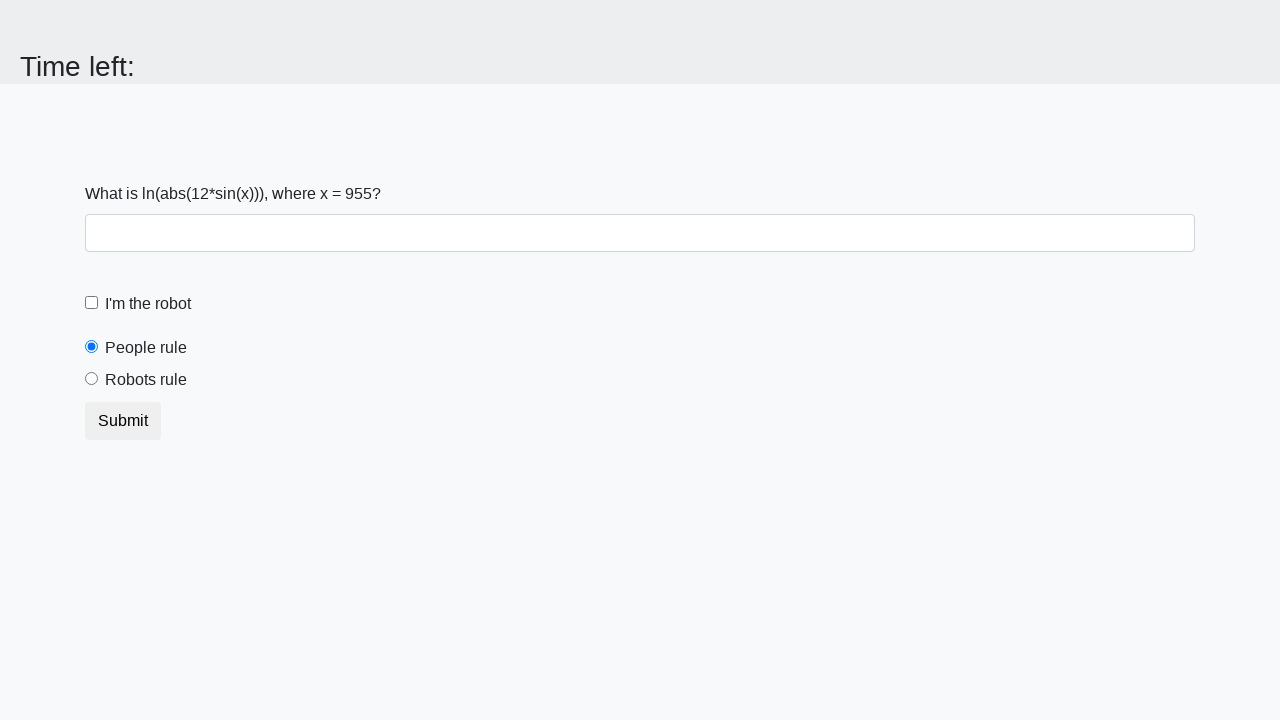

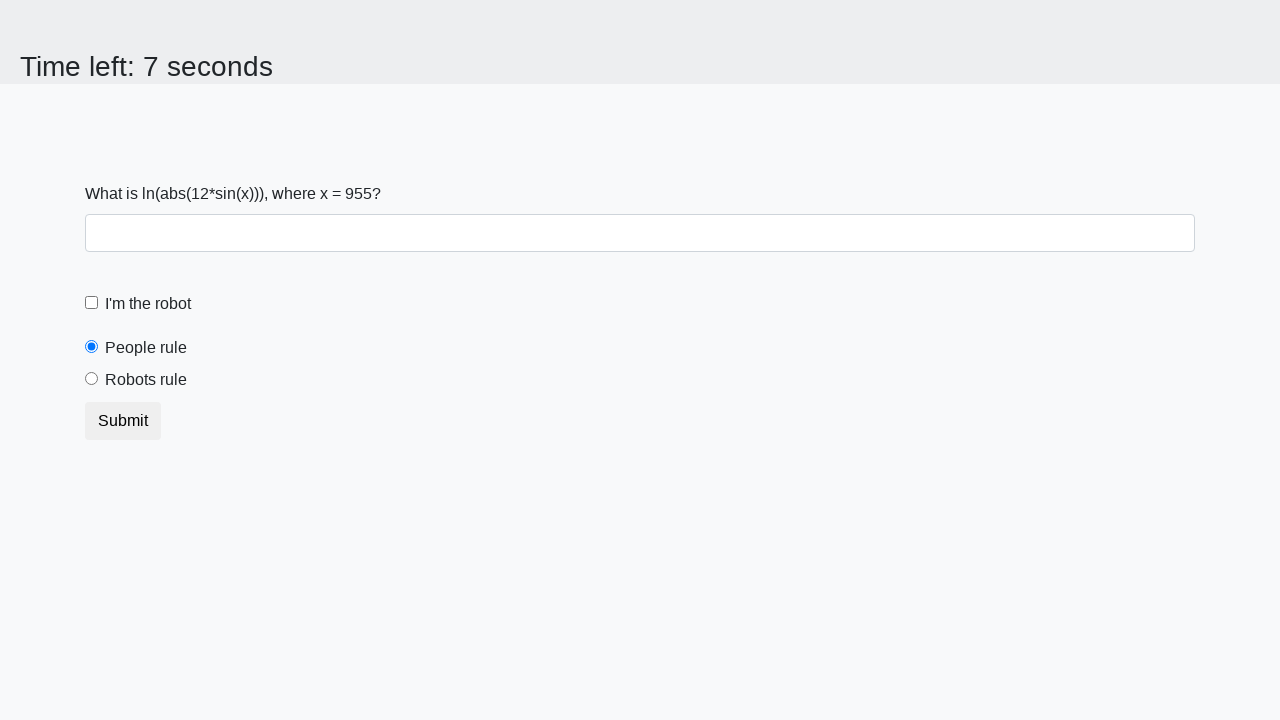